Navigates to a test blog page and verifies that a web table element is present and accessible

Starting URL: http://only-testing-blog.blogspot.com/2013/09/test.html

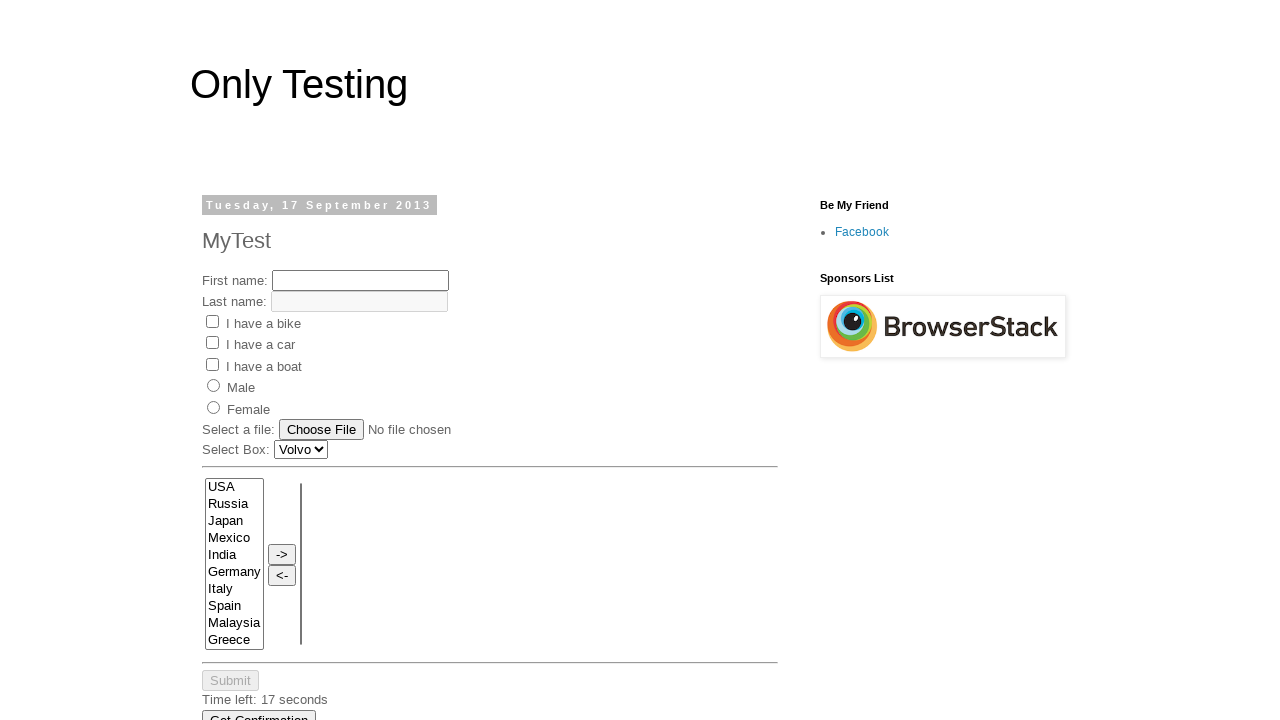

Navigated to test blog page
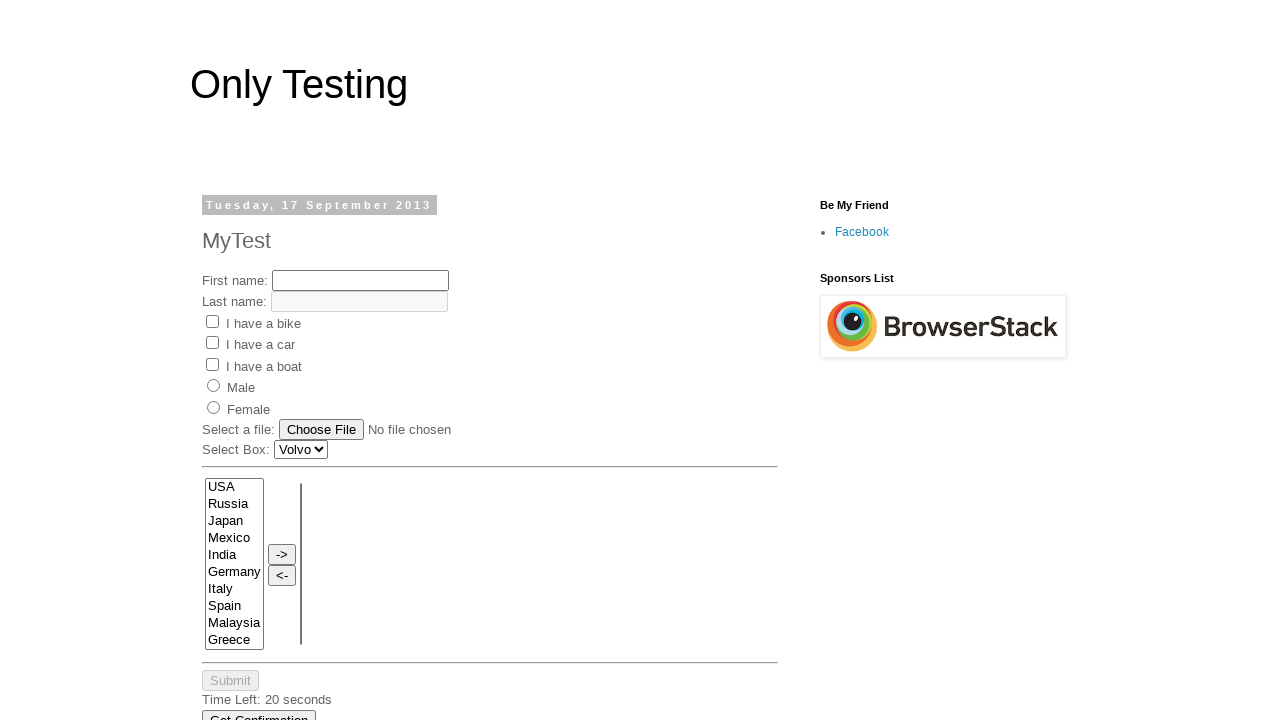

Table body element is present
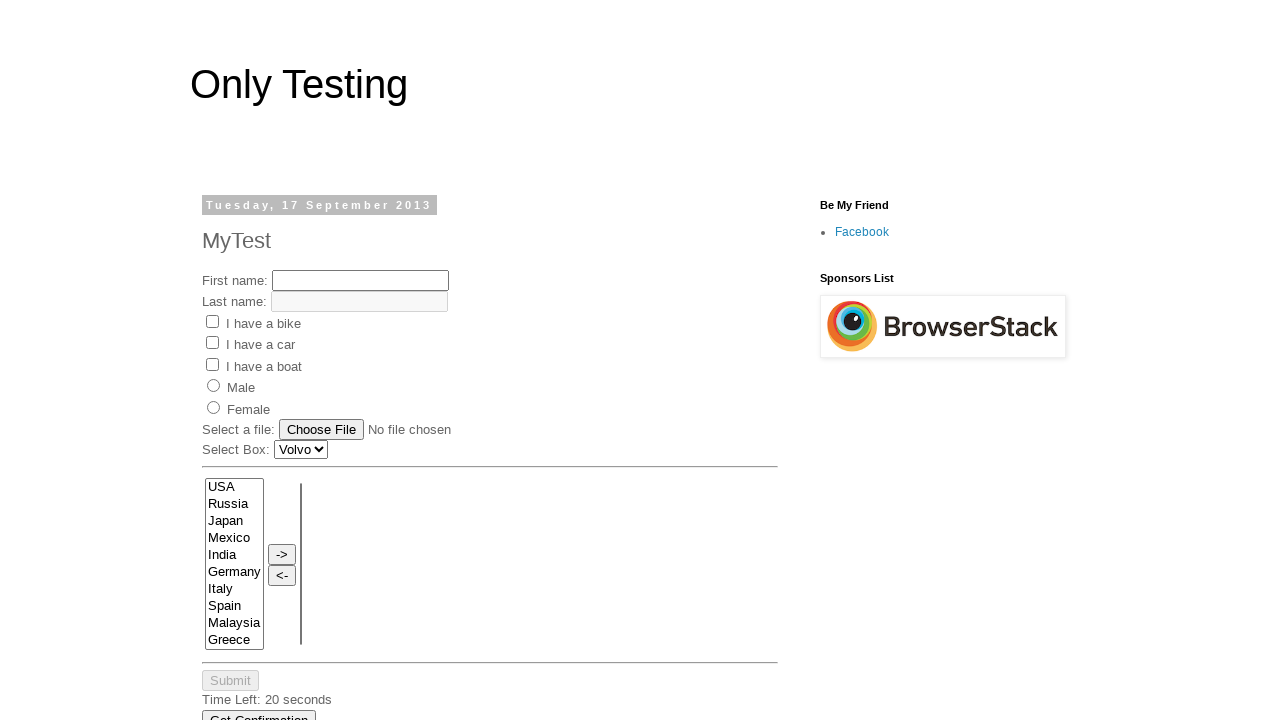

Web table element is visible and accessible
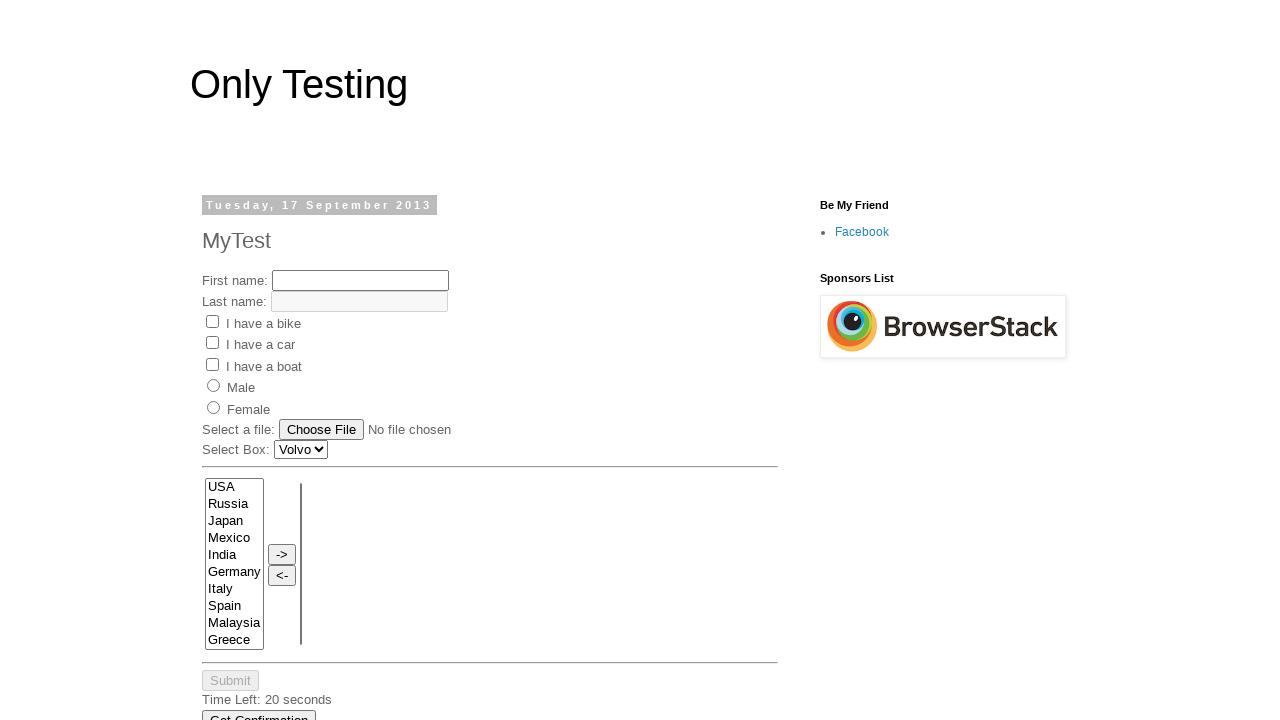

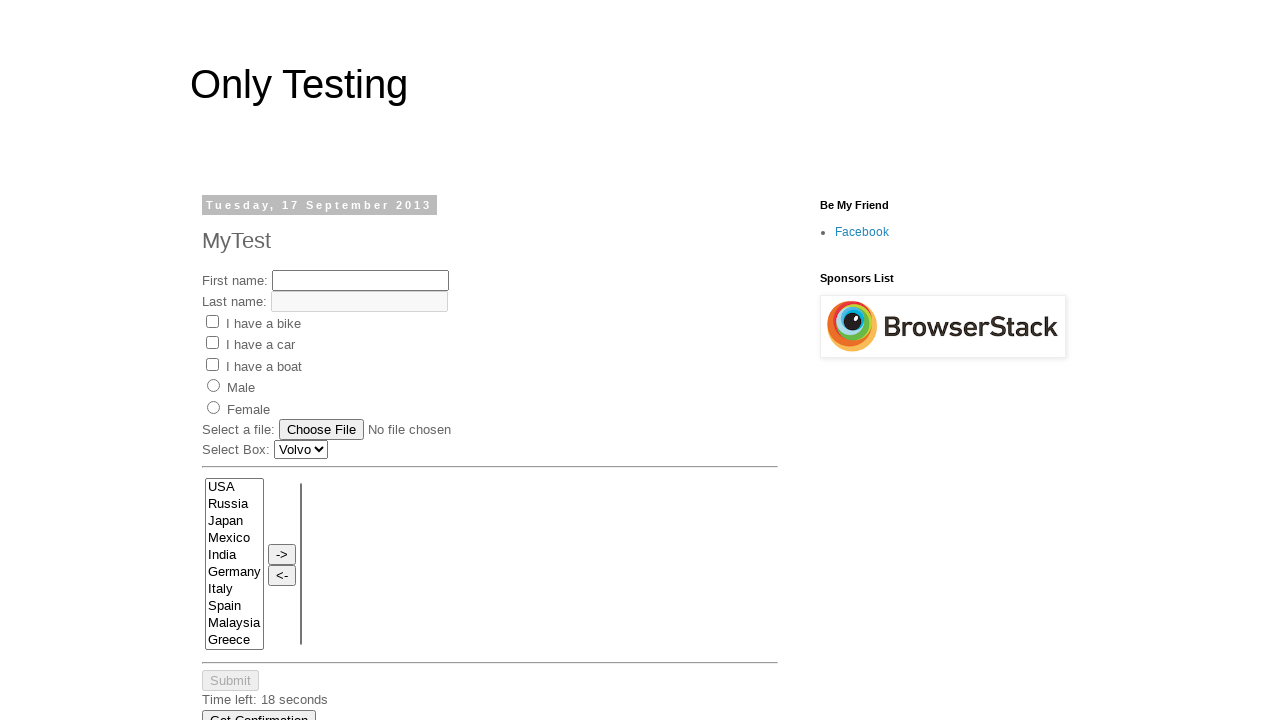